Opens the MentR-Me website and verifies the page title is "MentR-Me"

Starting URL: https://www.mentr-me.com

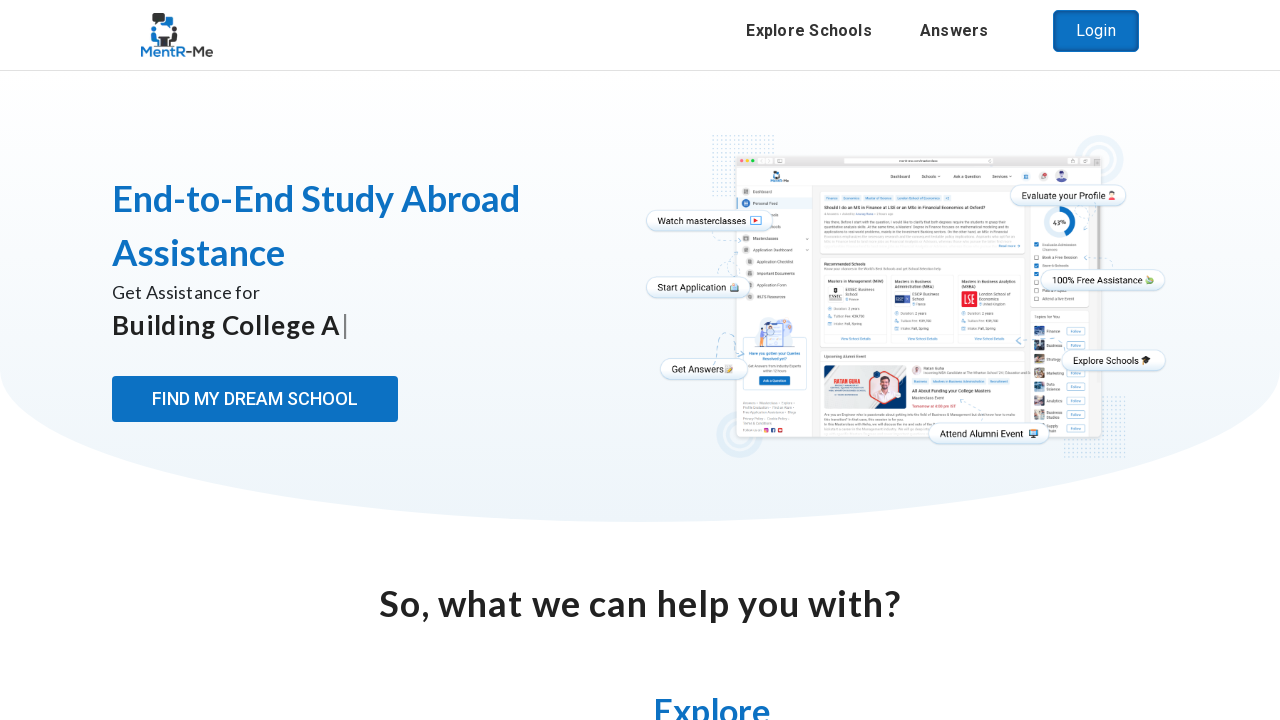

Waited for page to reach domcontentloaded state
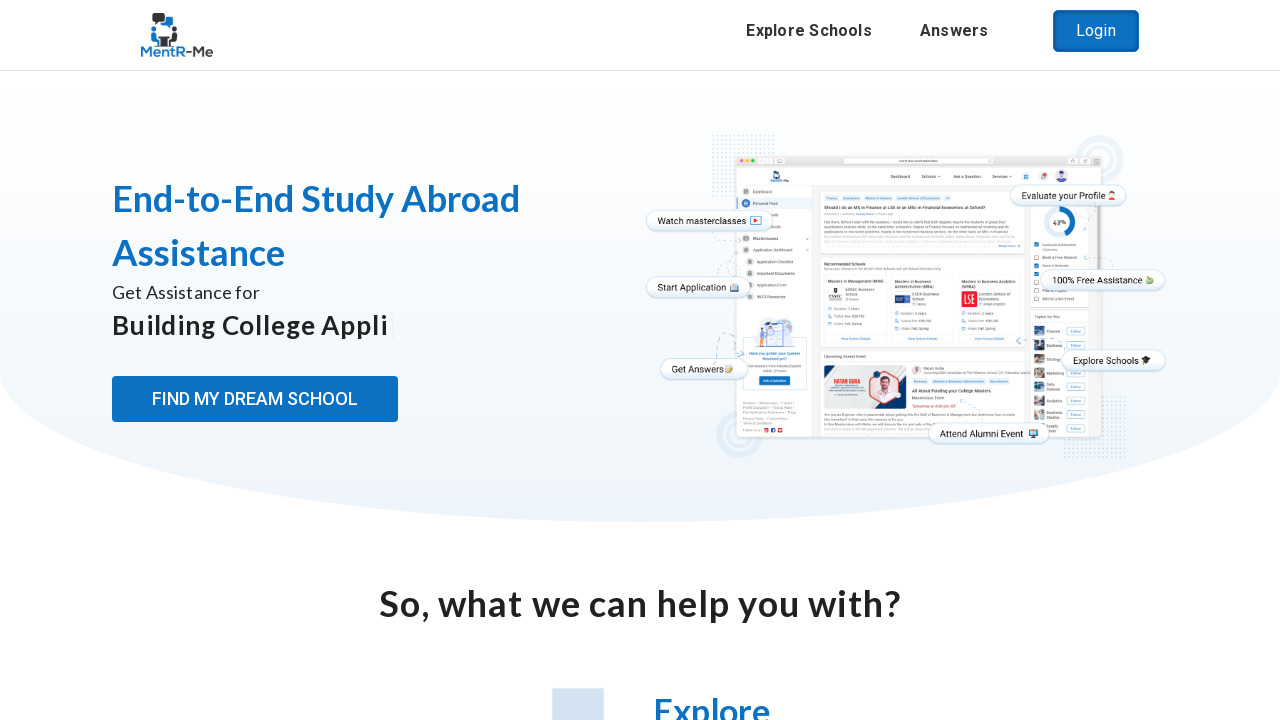

Retrieved page title: 'MentR-Me'
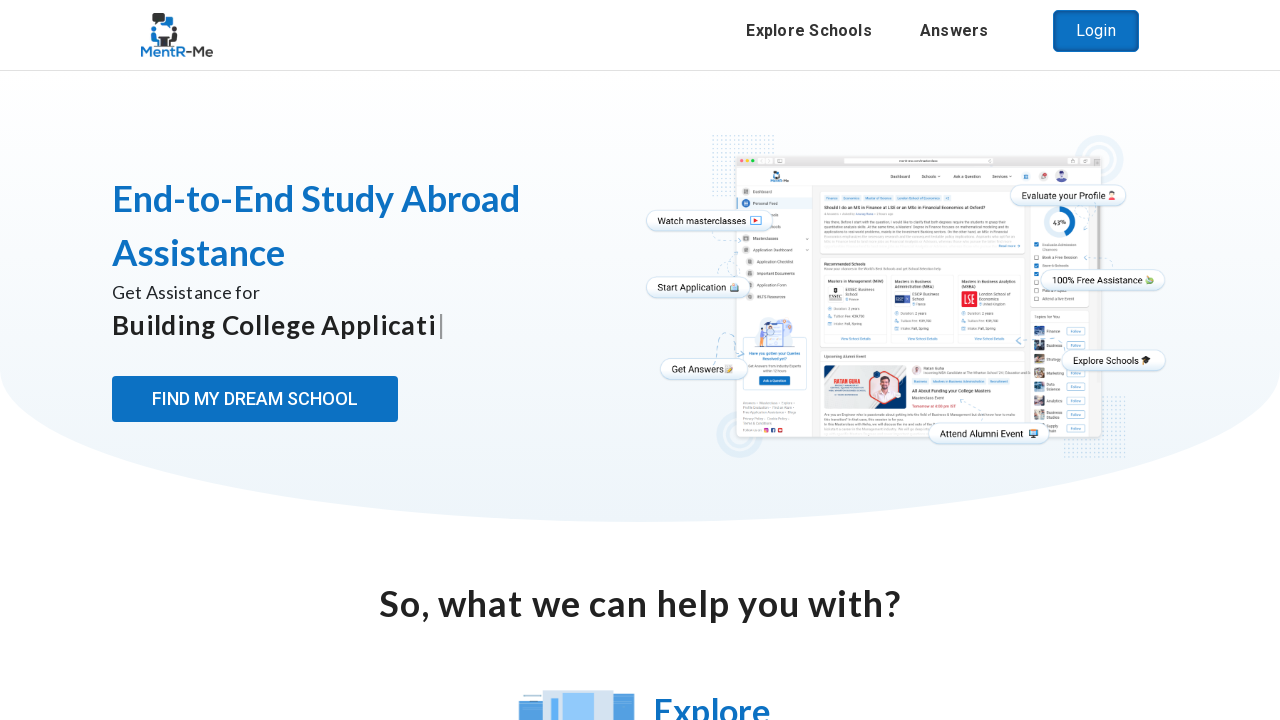

Verified page title is 'MentR-Me'
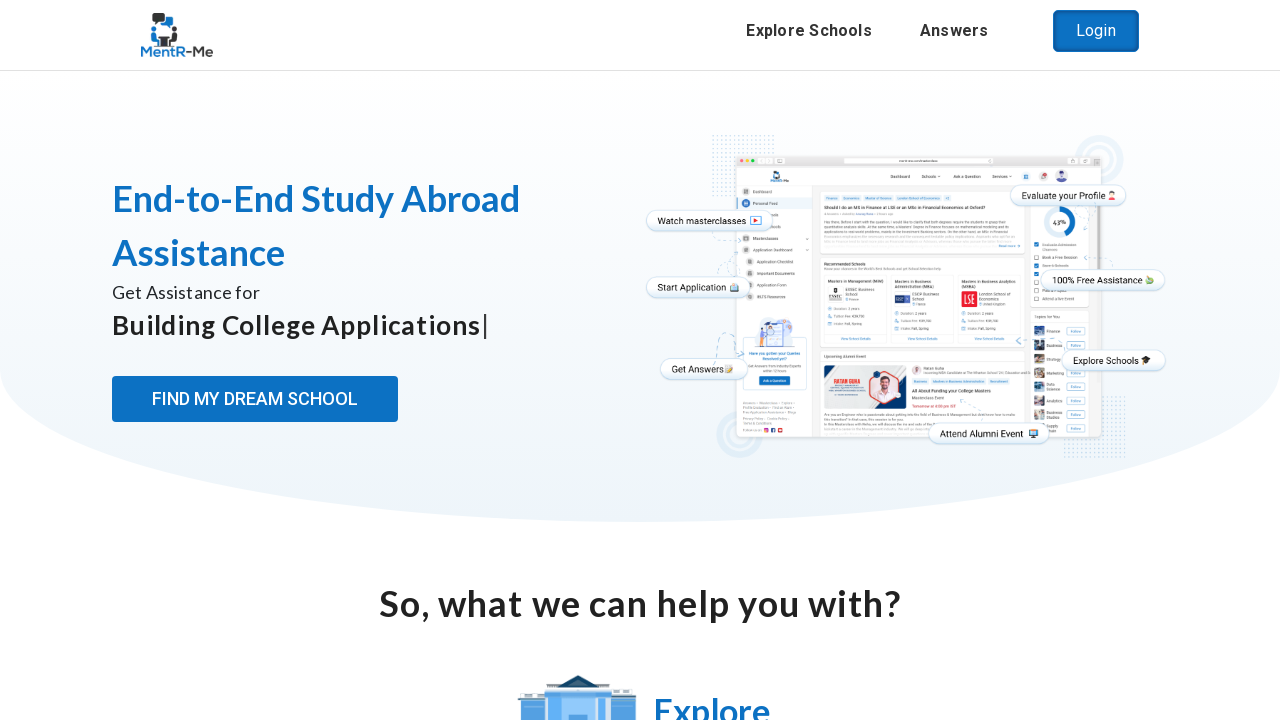

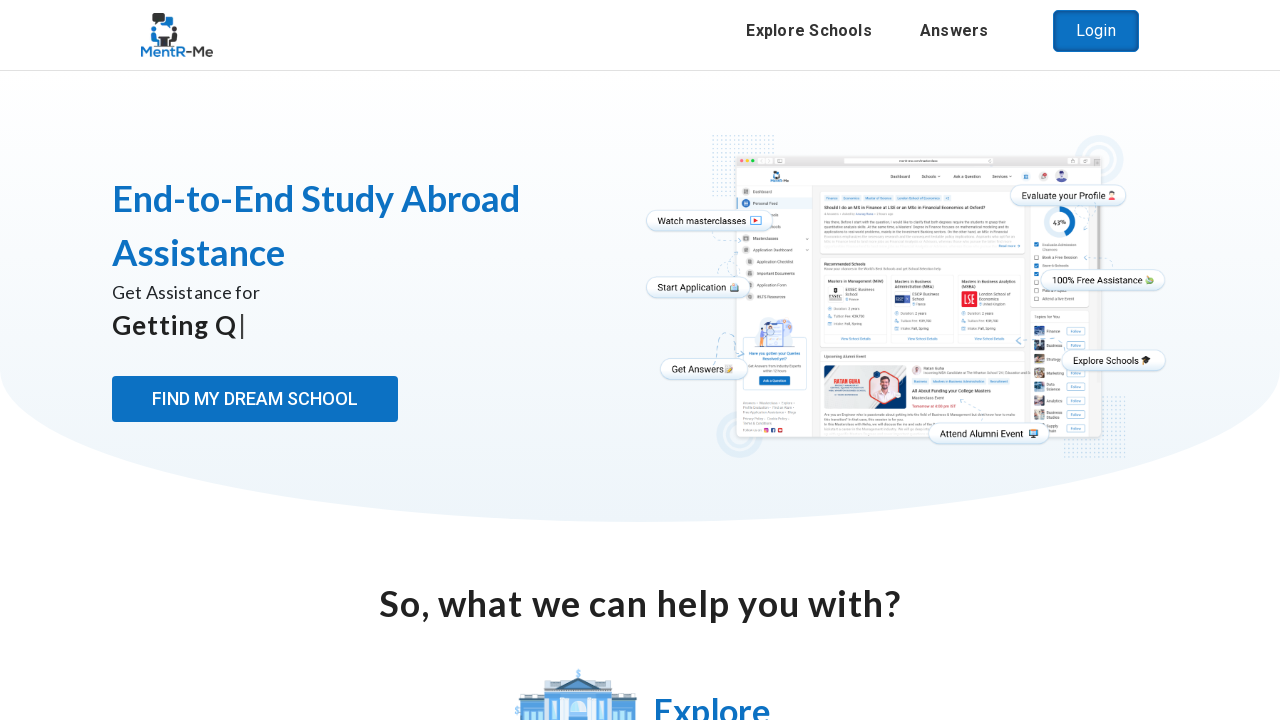